Tests an e-commerce flow by browsing products, selecting a Selenium-related product, adding it to cart, navigating to the cart, and modifying the quantity field

Starting URL: https://rahulshettyacademy.com/angularAppdemo/

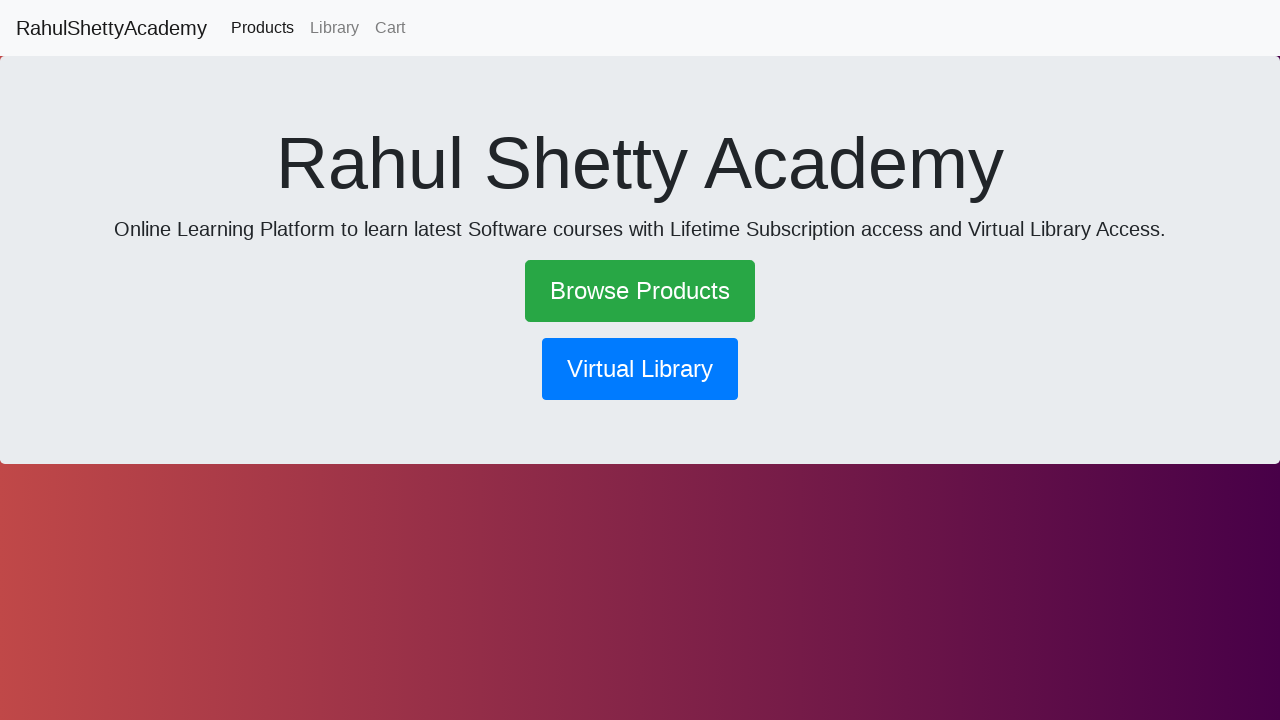

Clicked Browse Products link at (640, 291) on text=Browse Products
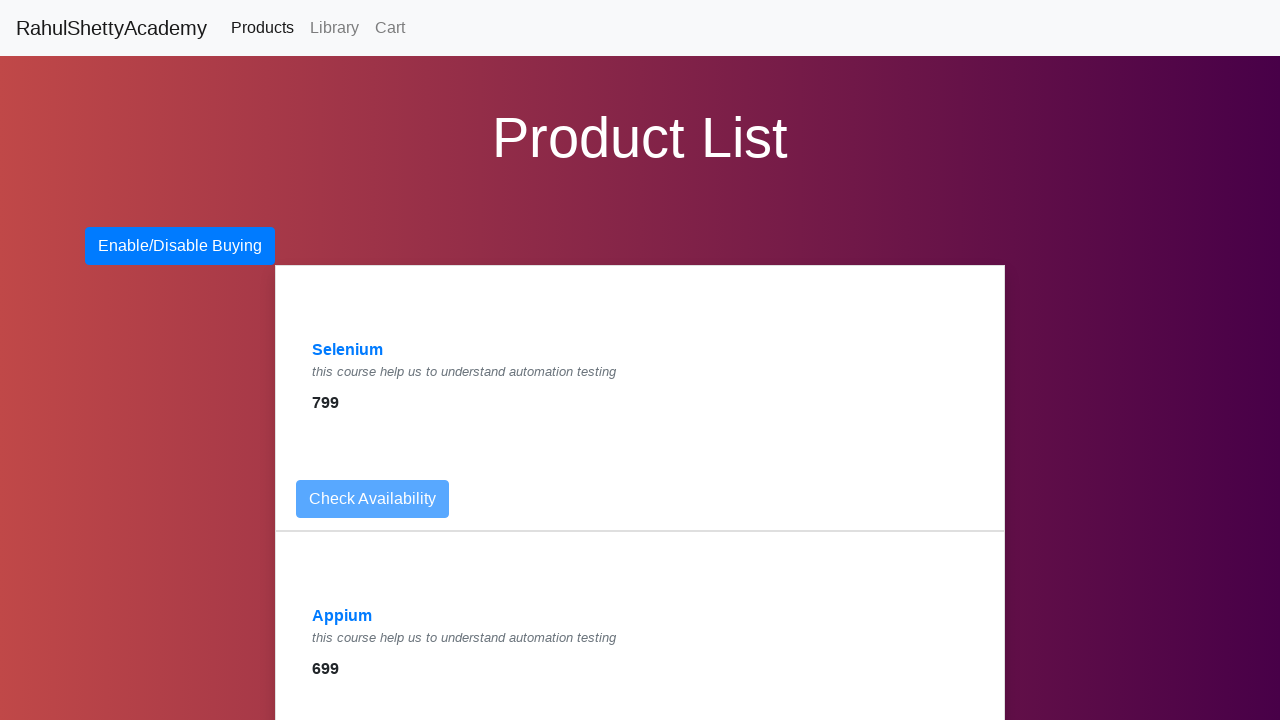

Clicked Selenium product link at (348, 350) on a:has-text('Selenium')
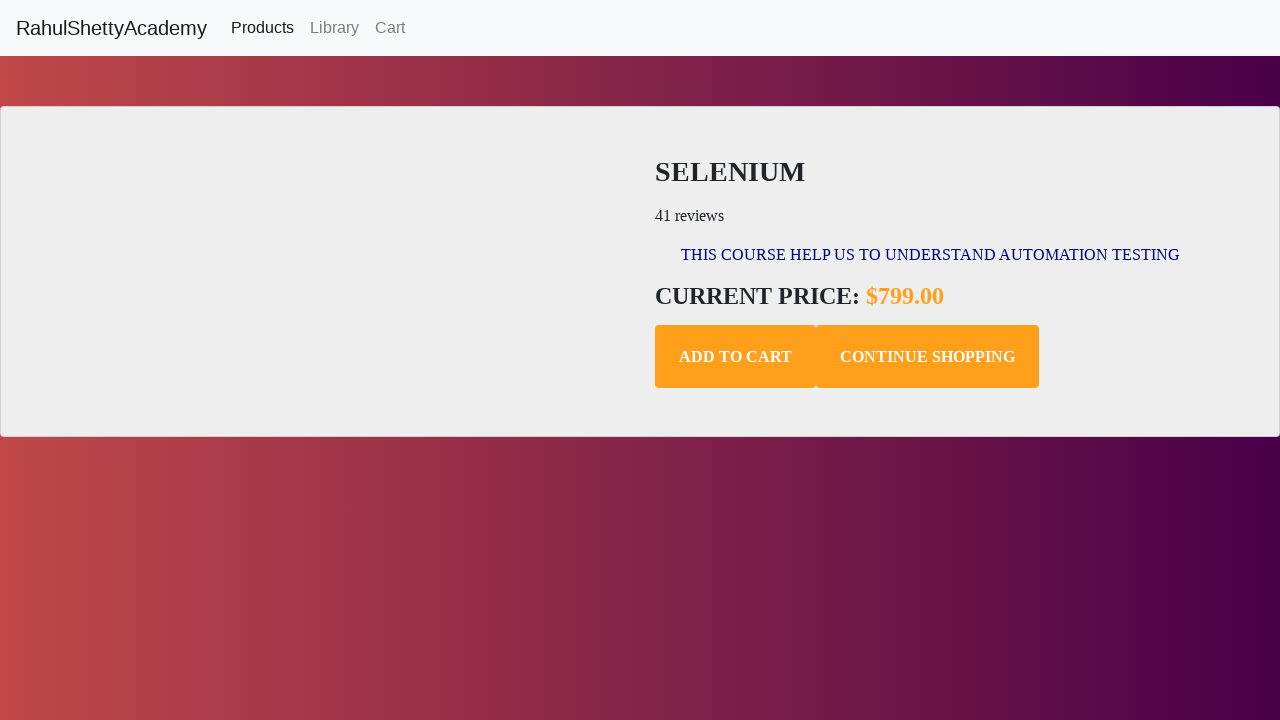

Clicked Add to Cart button at (736, 357) on .add-to-cart
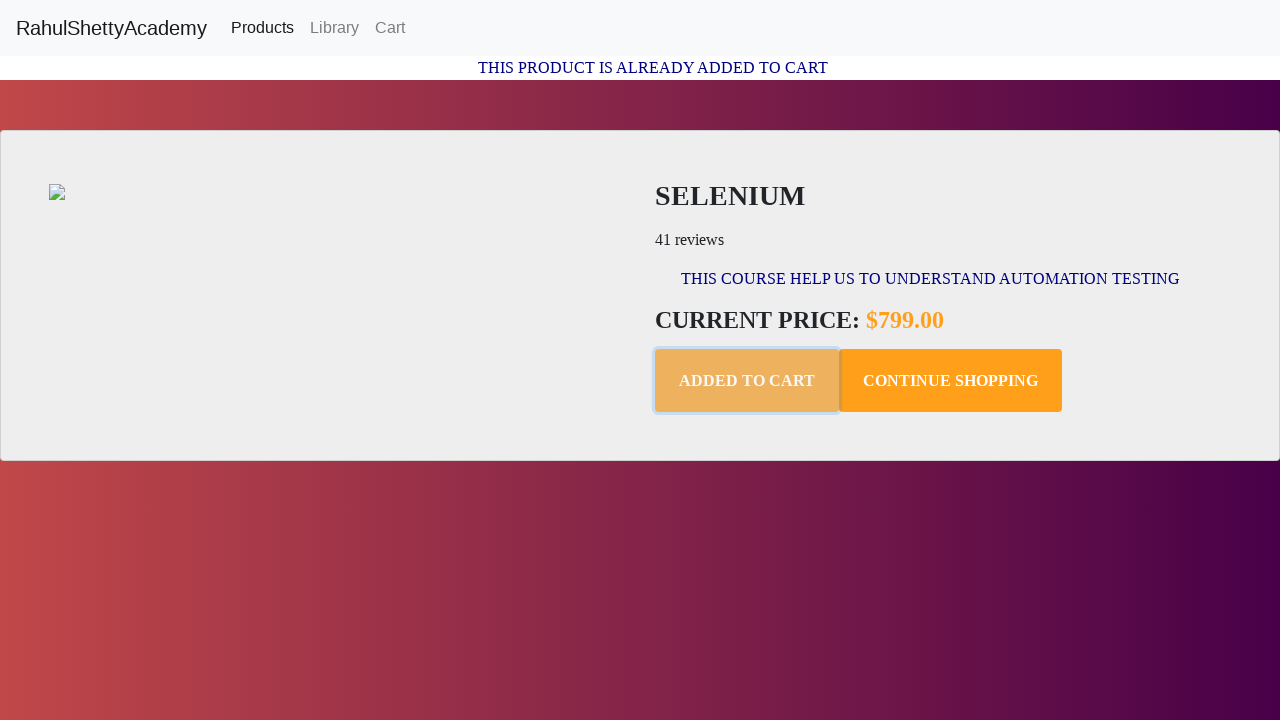

Navigated to Cart at (390, 28) on text=Cart
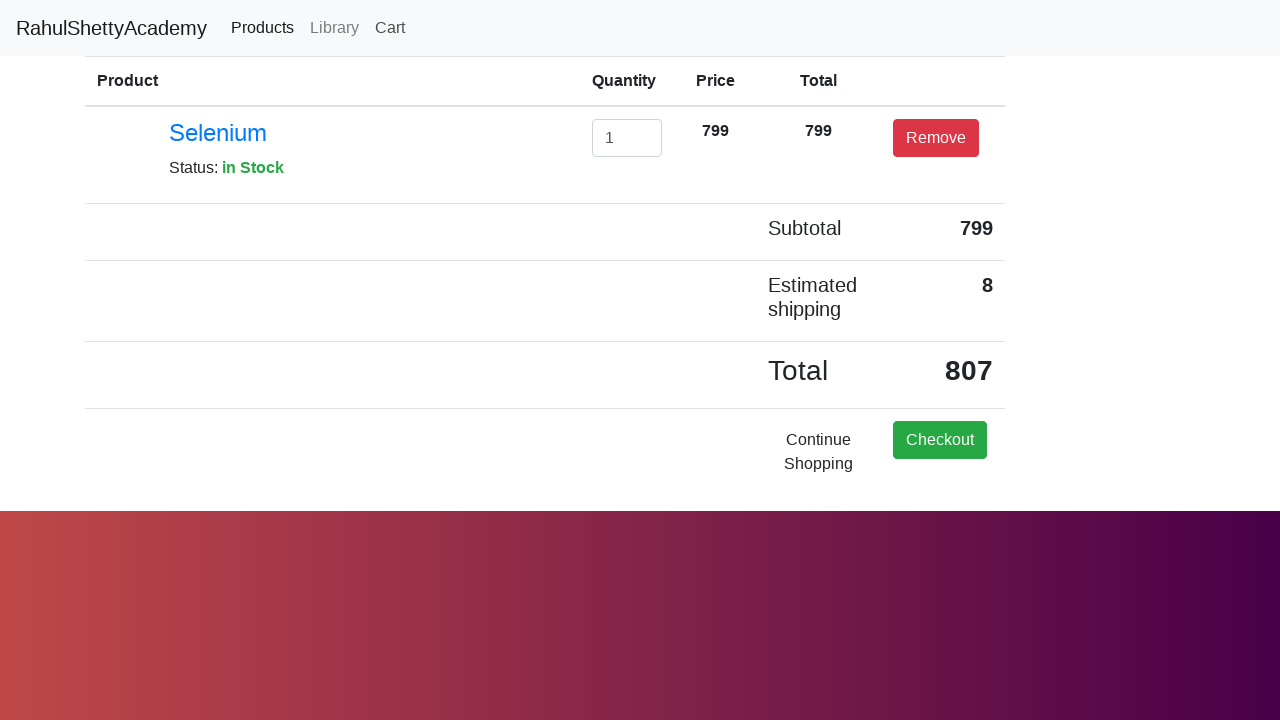

Cleared quantity input field on #exampleInputEmail1
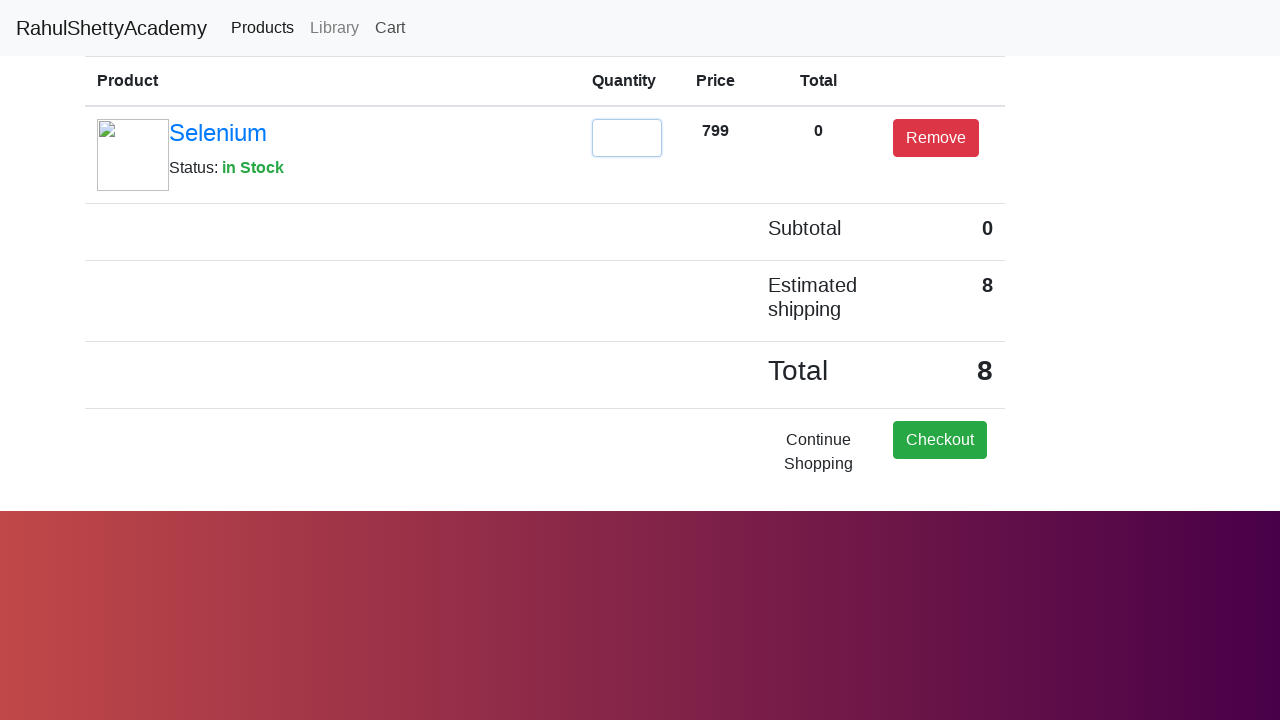

Entered quantity value of 2 on #exampleInputEmail1
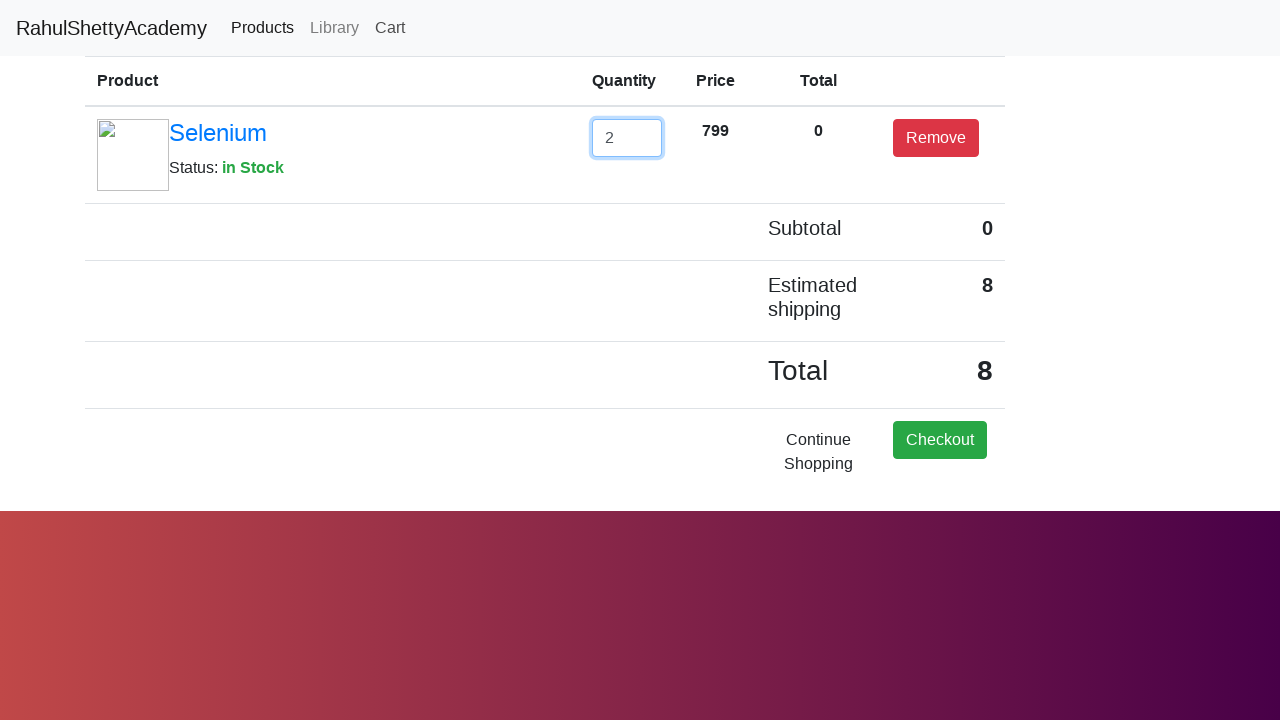

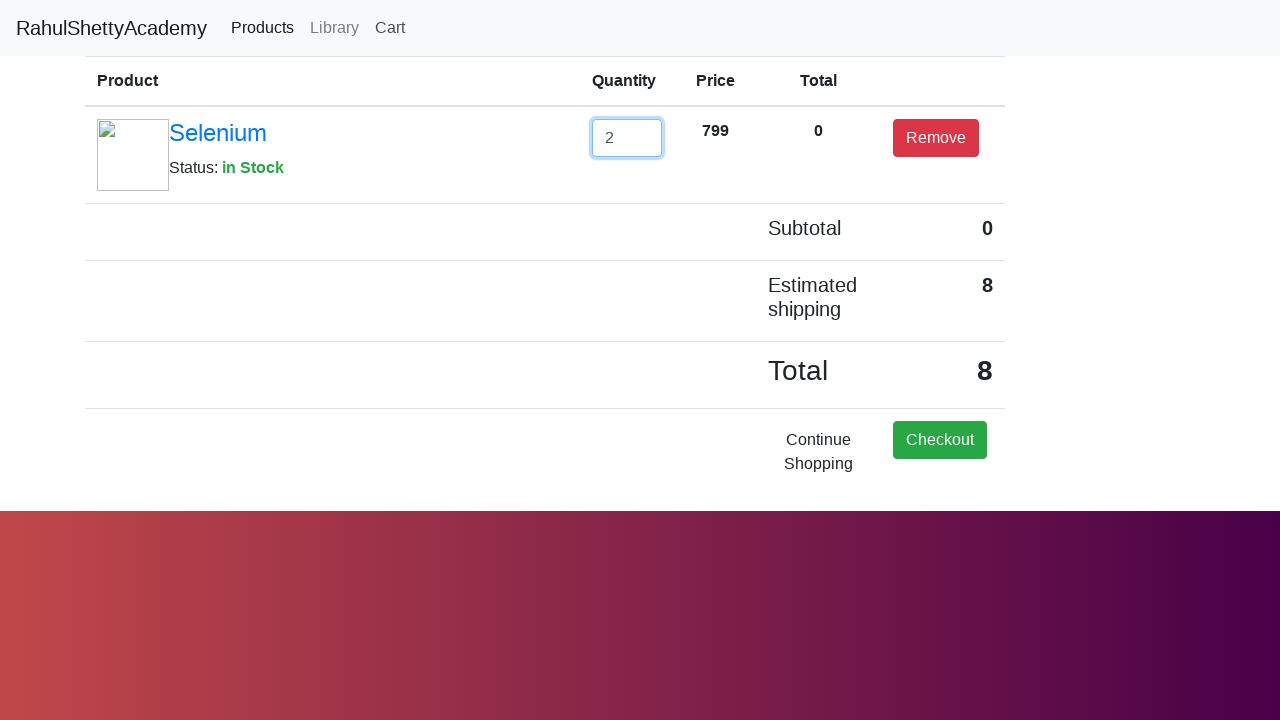